Tests the category navigation functionality by verifying categories are visible on the sidebar, clicking on the Women category, then selecting the Dress subcategory and verifying the category page is displayed correctly.

Starting URL: http://automationexercise.com

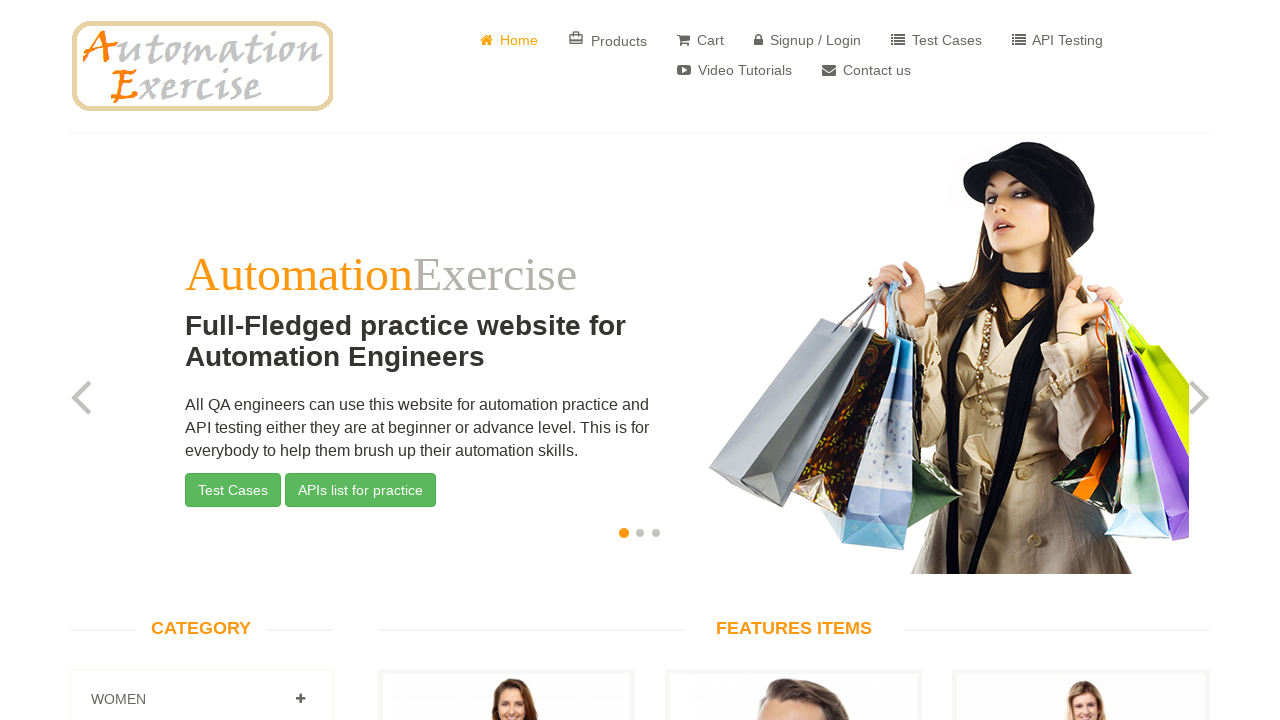

Waited for page to load (domcontentloaded state)
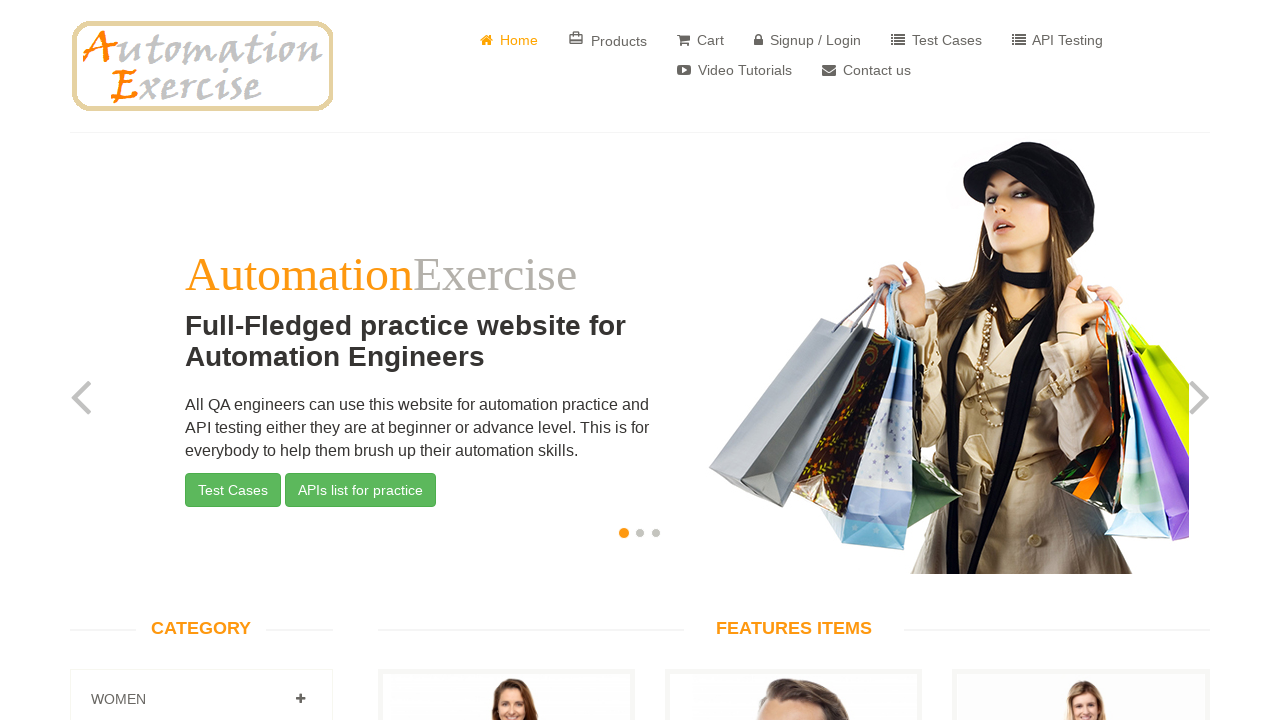

Verified 'Automation' text found in page title or content
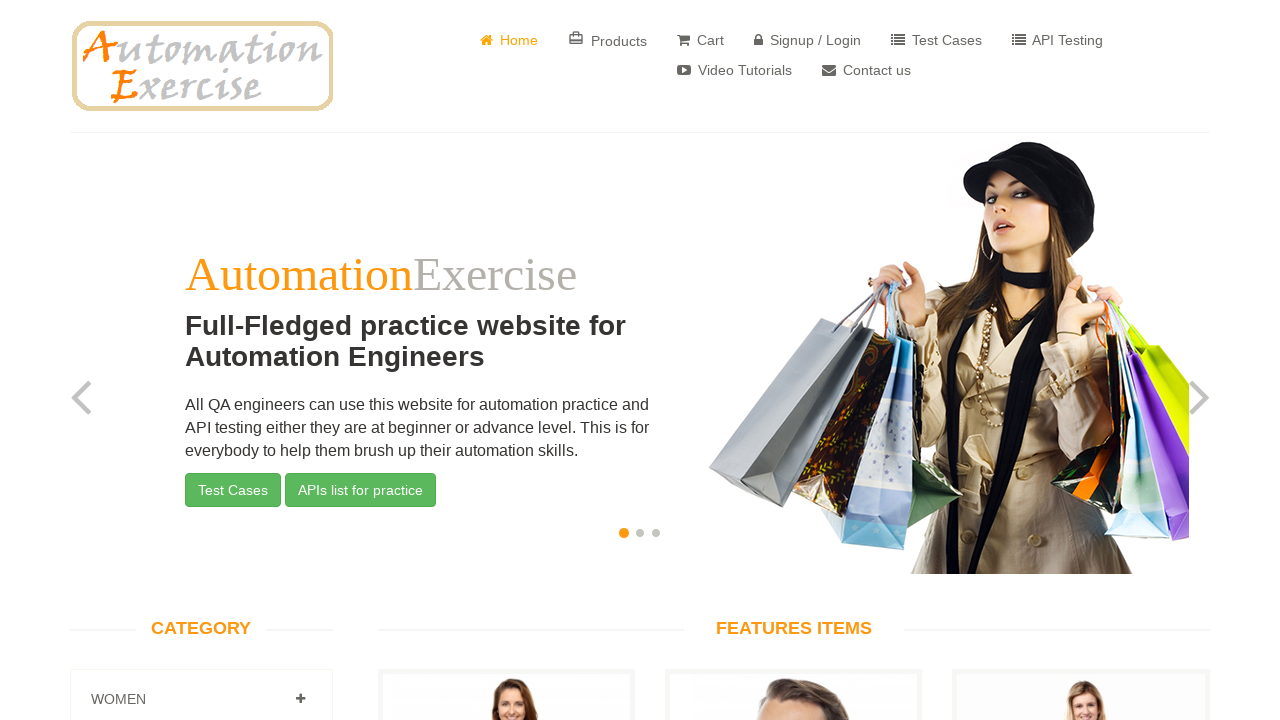

Located left sidebar element containing categories
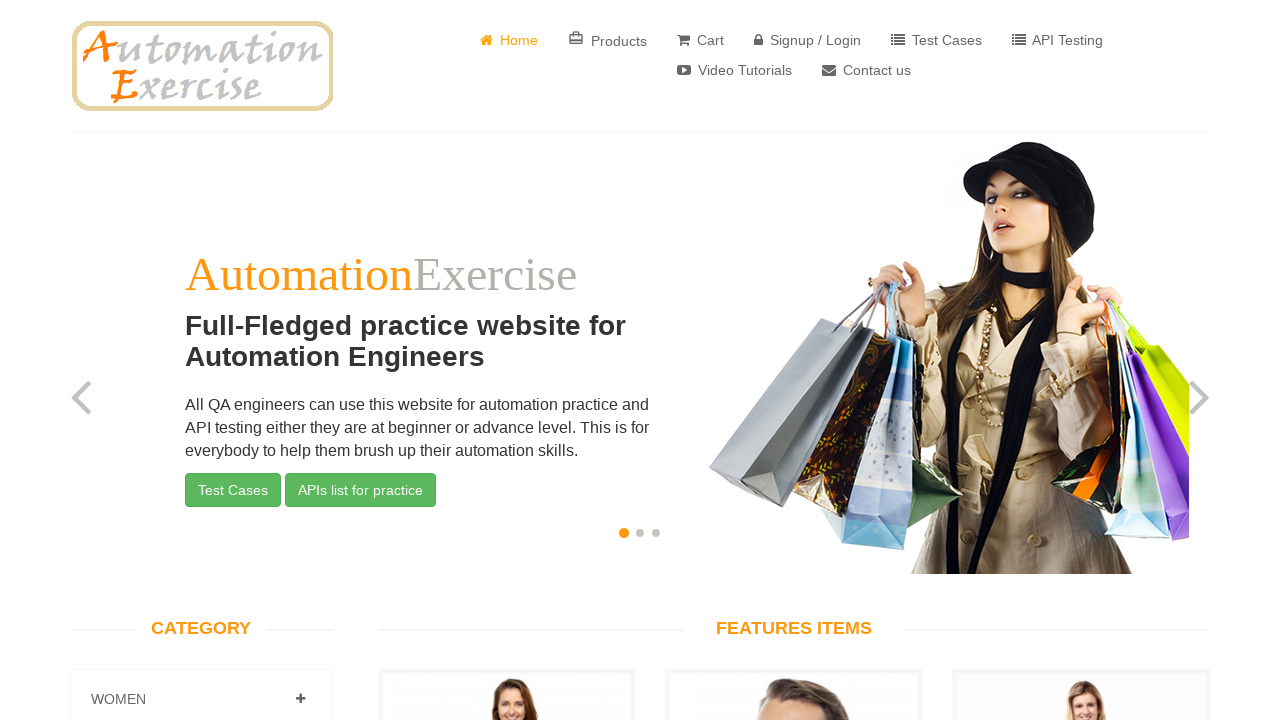

Waited for left sidebar to load
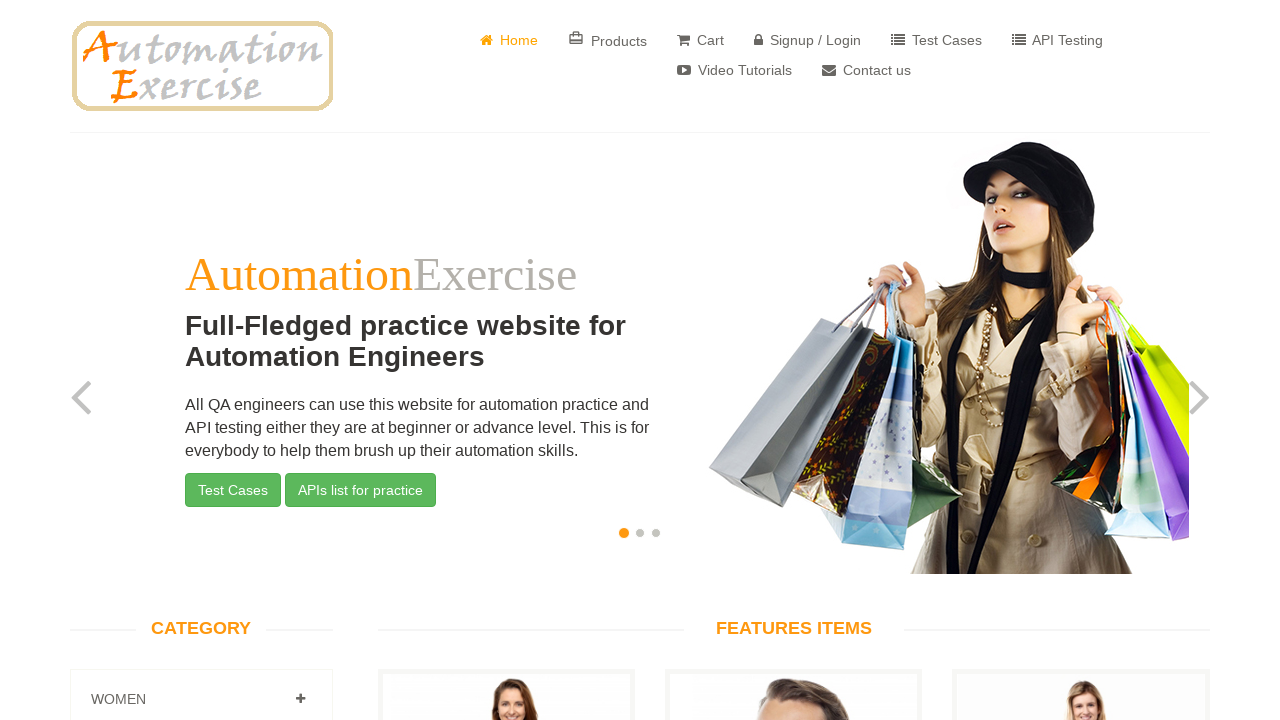

Retrieved text content from category sidebar
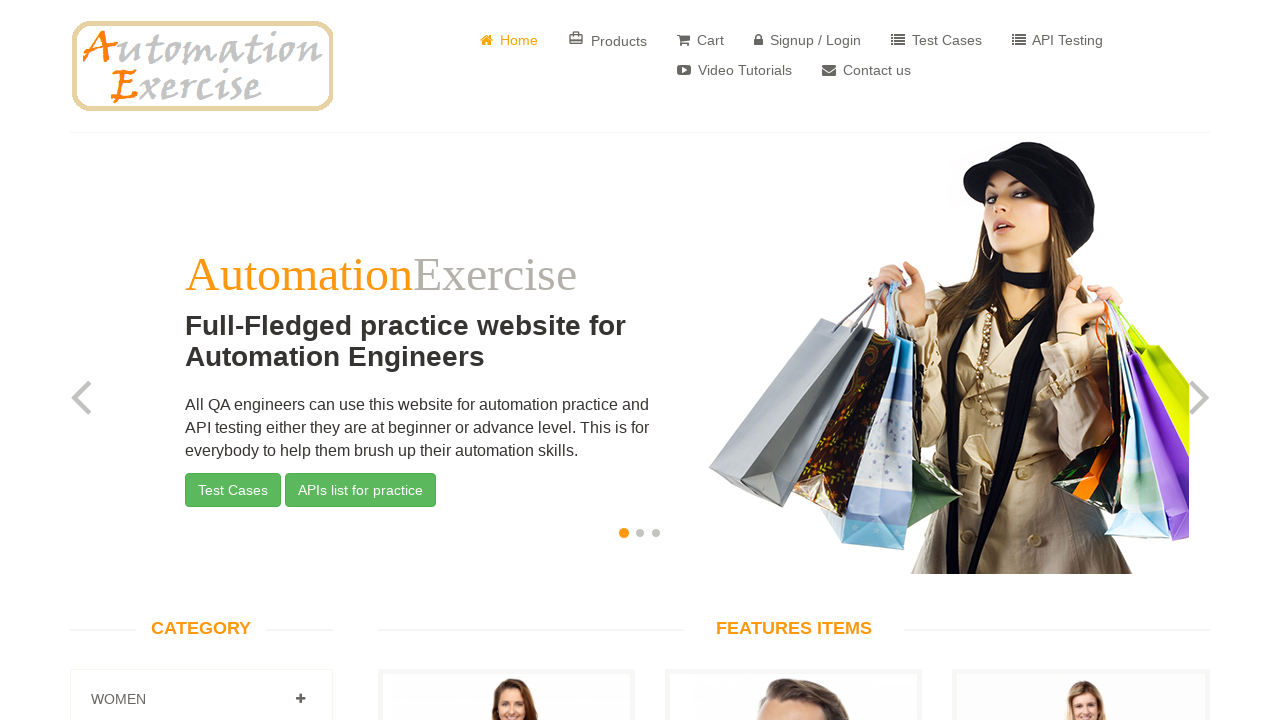

Verified 'CATEGORY' text is visible in sidebar
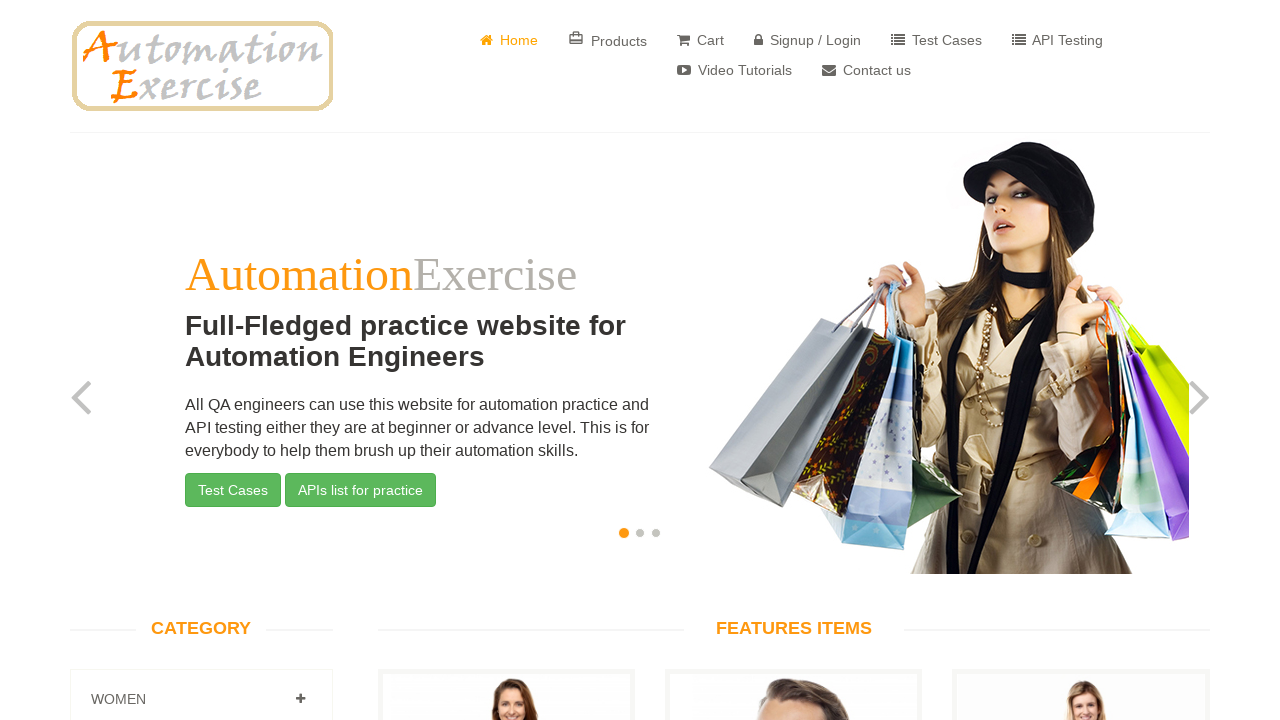

Clicked on 'Women' category link to expand subcategories at (300, 699) on a[href='#Women']
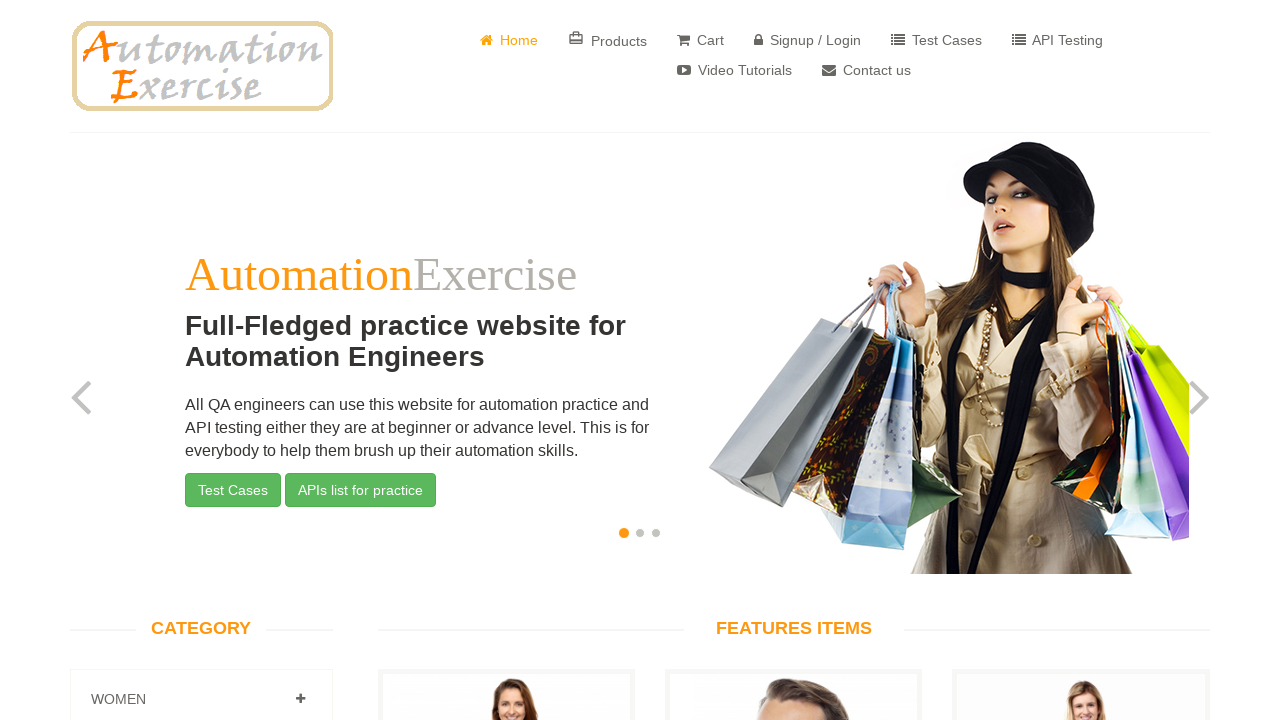

Clicked on 'Dress' subcategory under Women category at (127, 360) on a[href='/category_products/1']
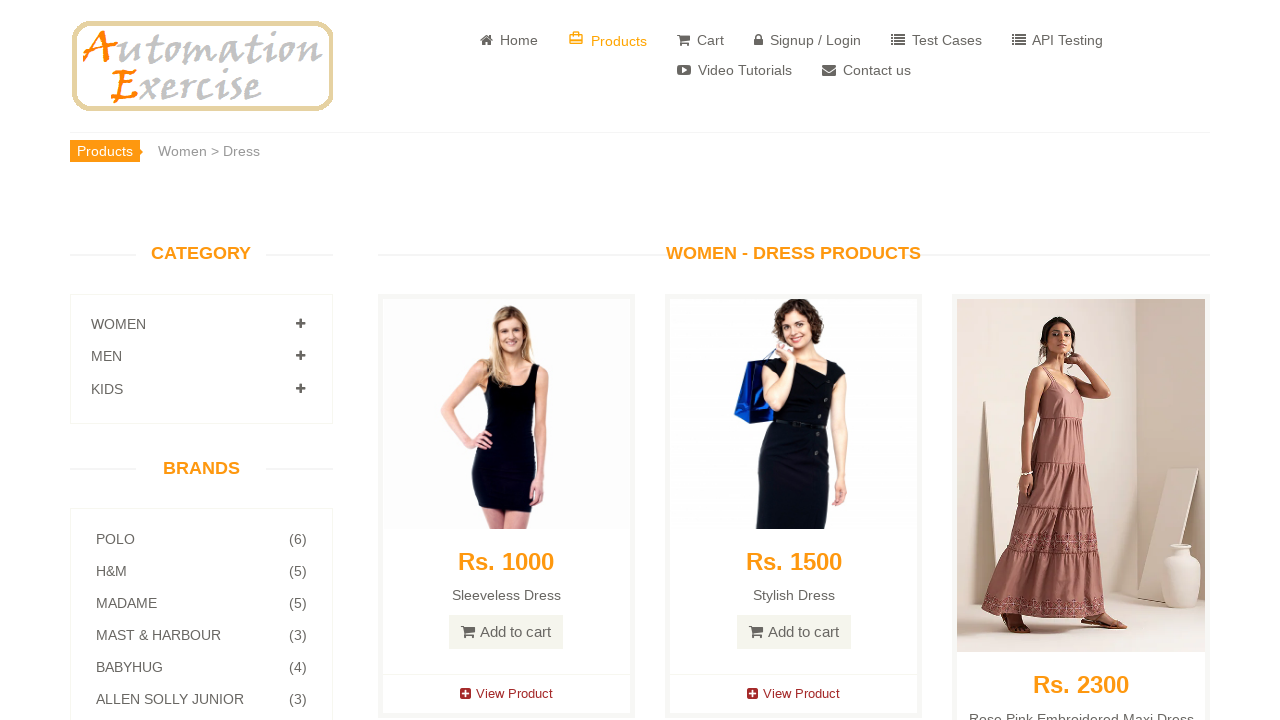

Waited for category page title element to load
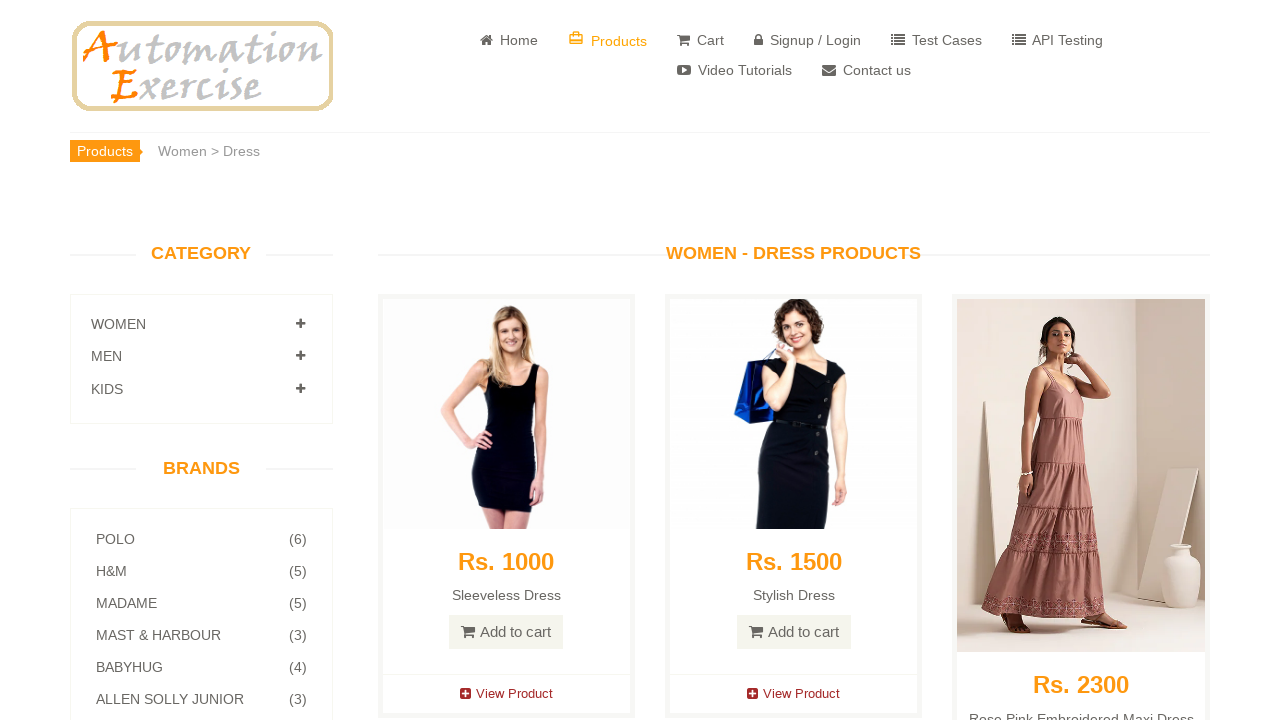

Retrieved category page title text
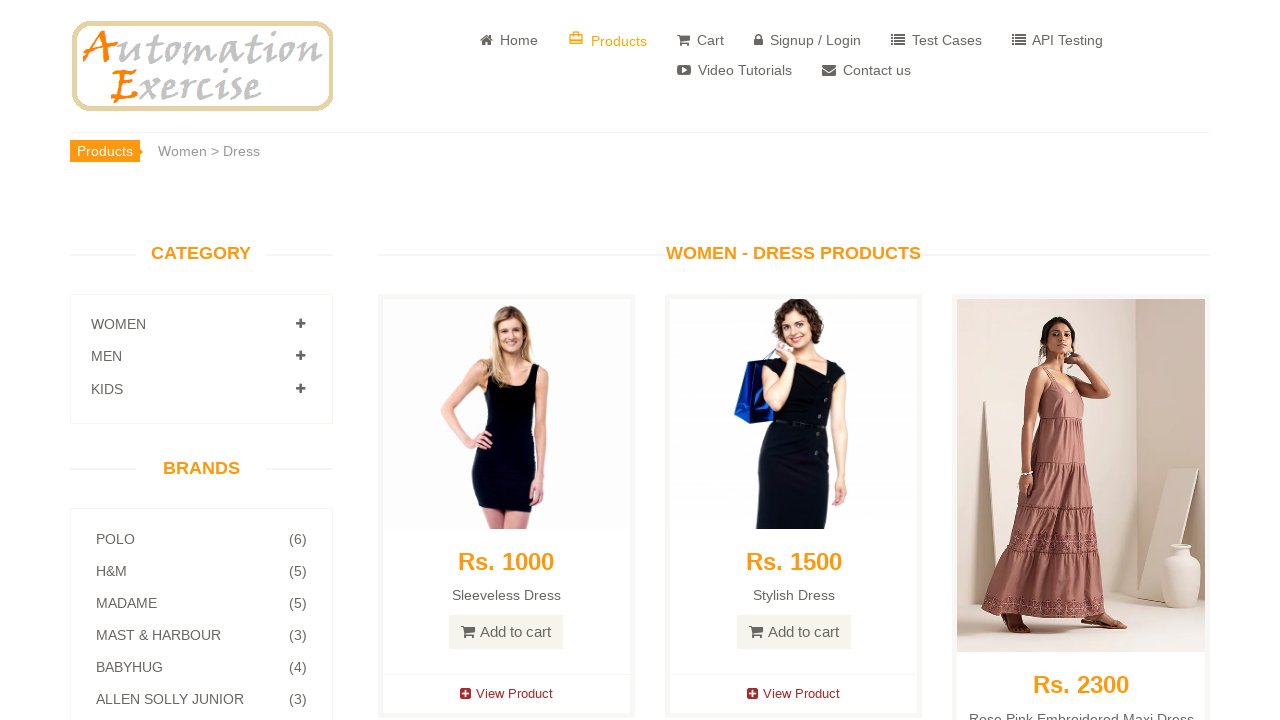

Verified 'WOMEN - DRESS PRODUCTS' text is displayed on category page
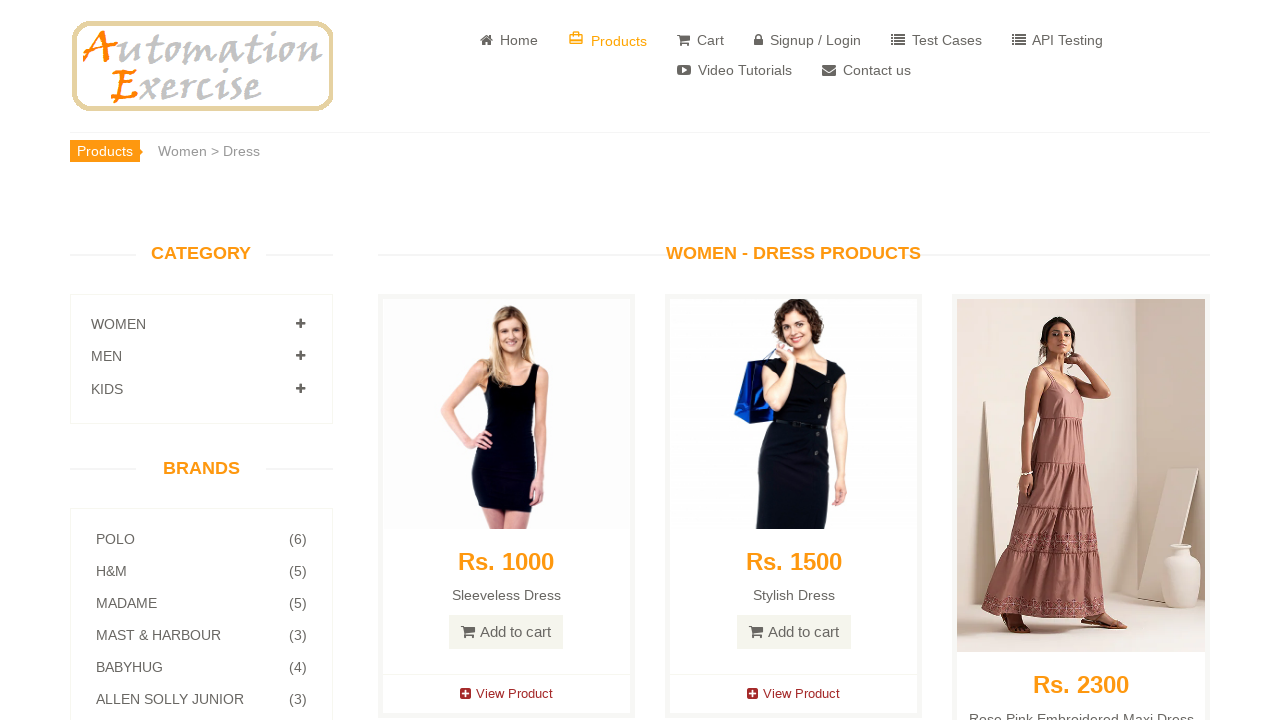

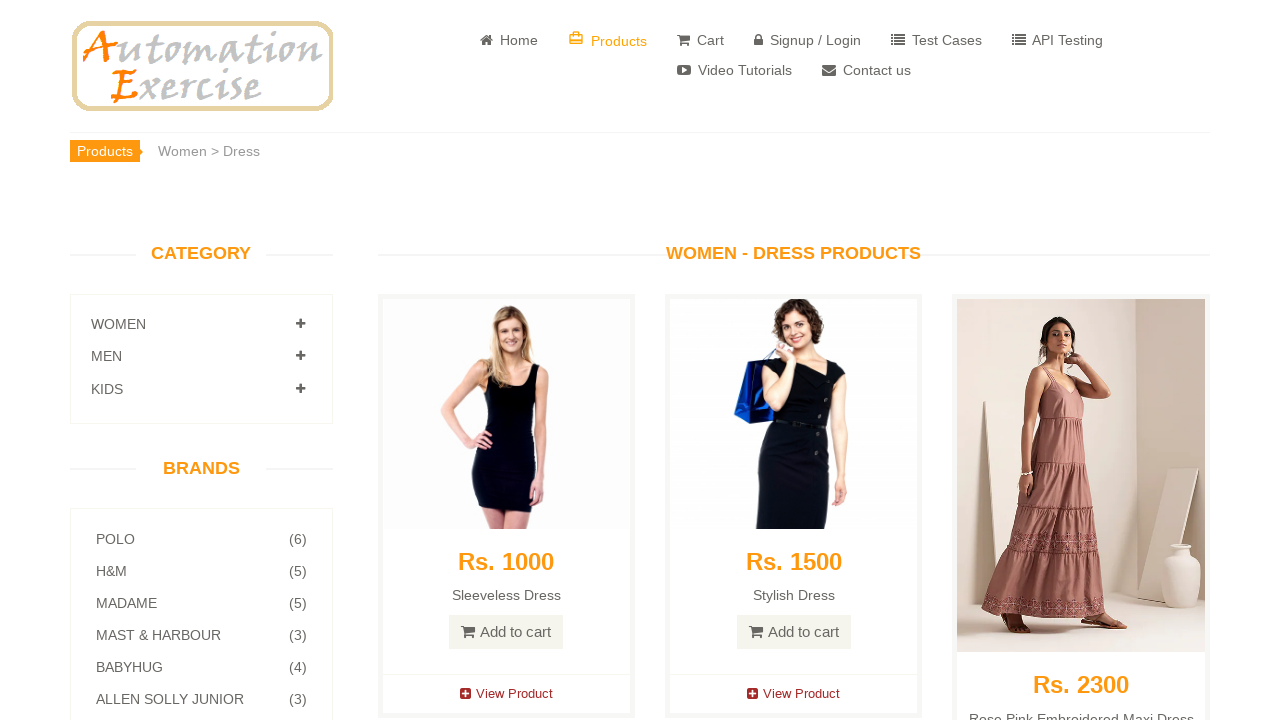